Tests table sorting functionality and searches for a specific item (Cherry) across pagination, retrieving its price when found

Starting URL: https://rahulshettyacademy.com/seleniumPractise/#/offers

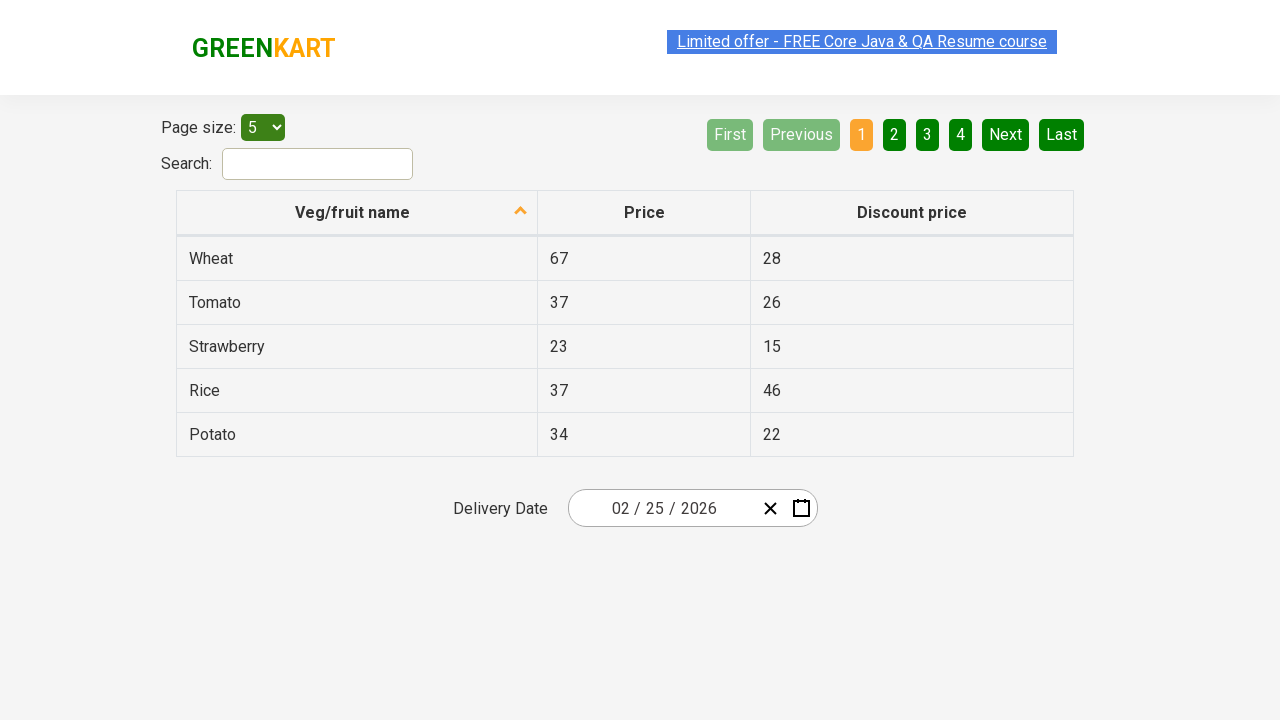

Clicked first column header to sort table at (357, 213) on (//th[@role='columnheader'])[1]
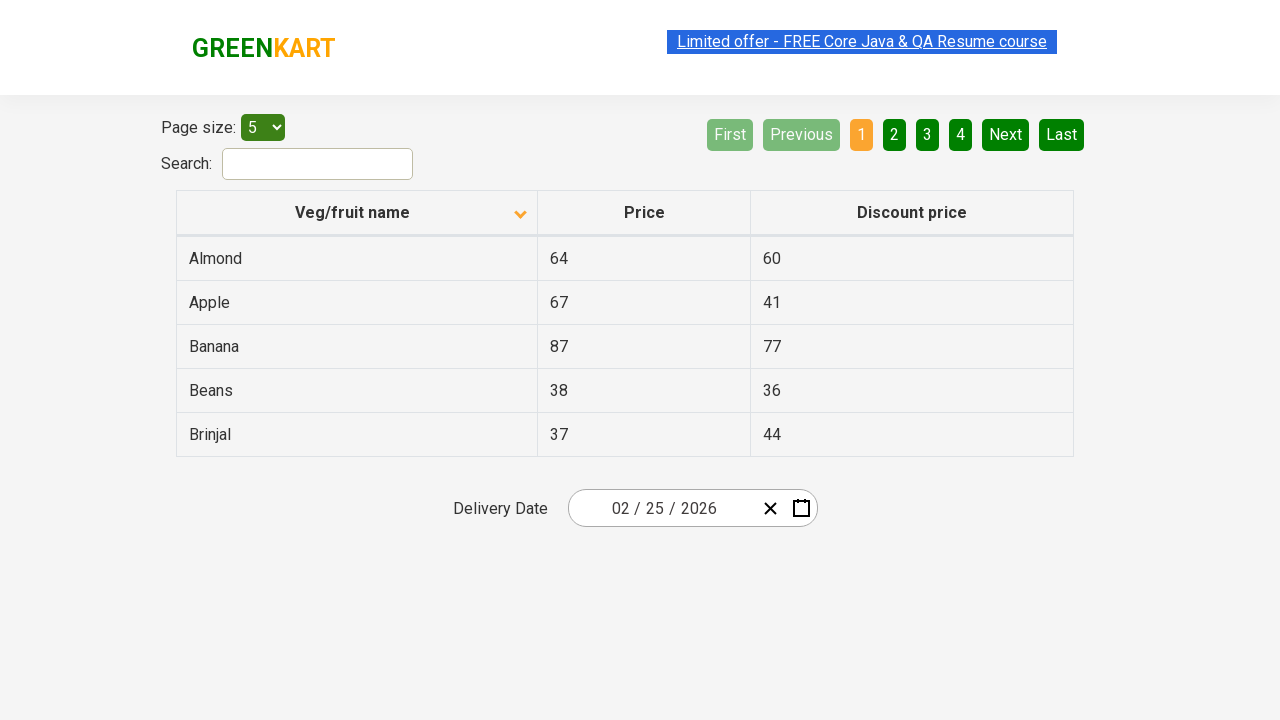

Retrieved all items from first column
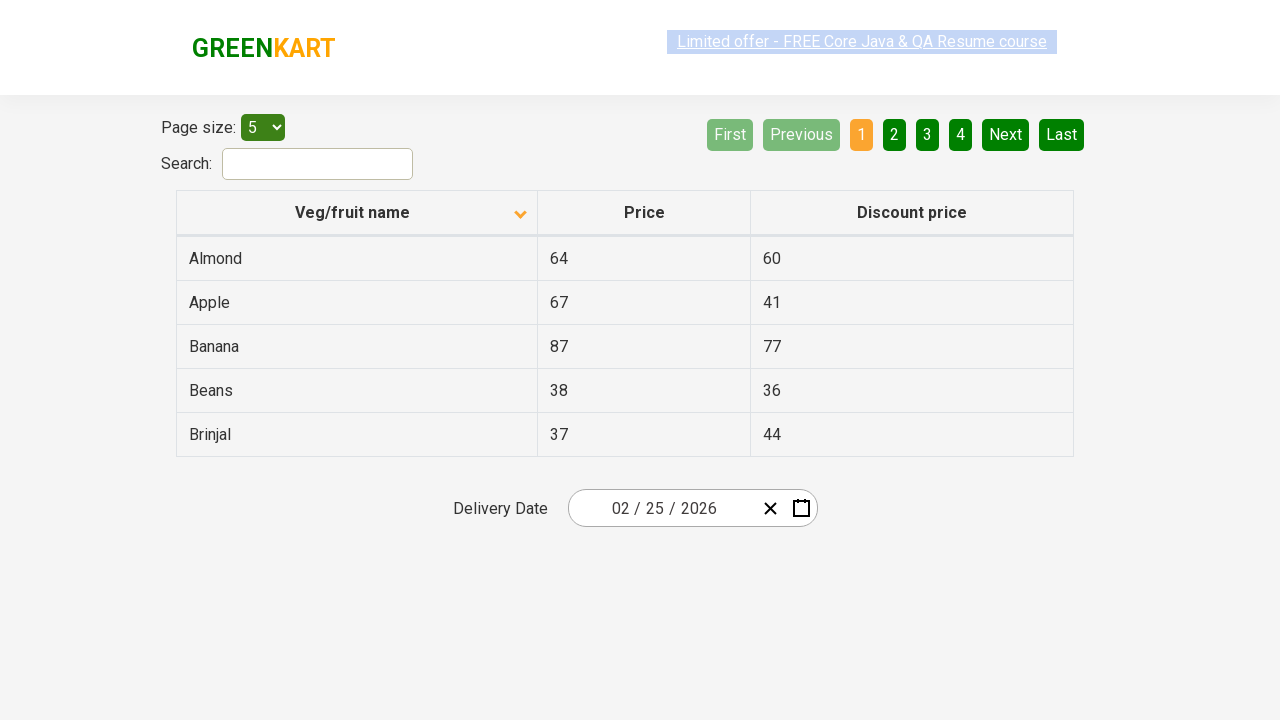

Extracted text content from all first column items
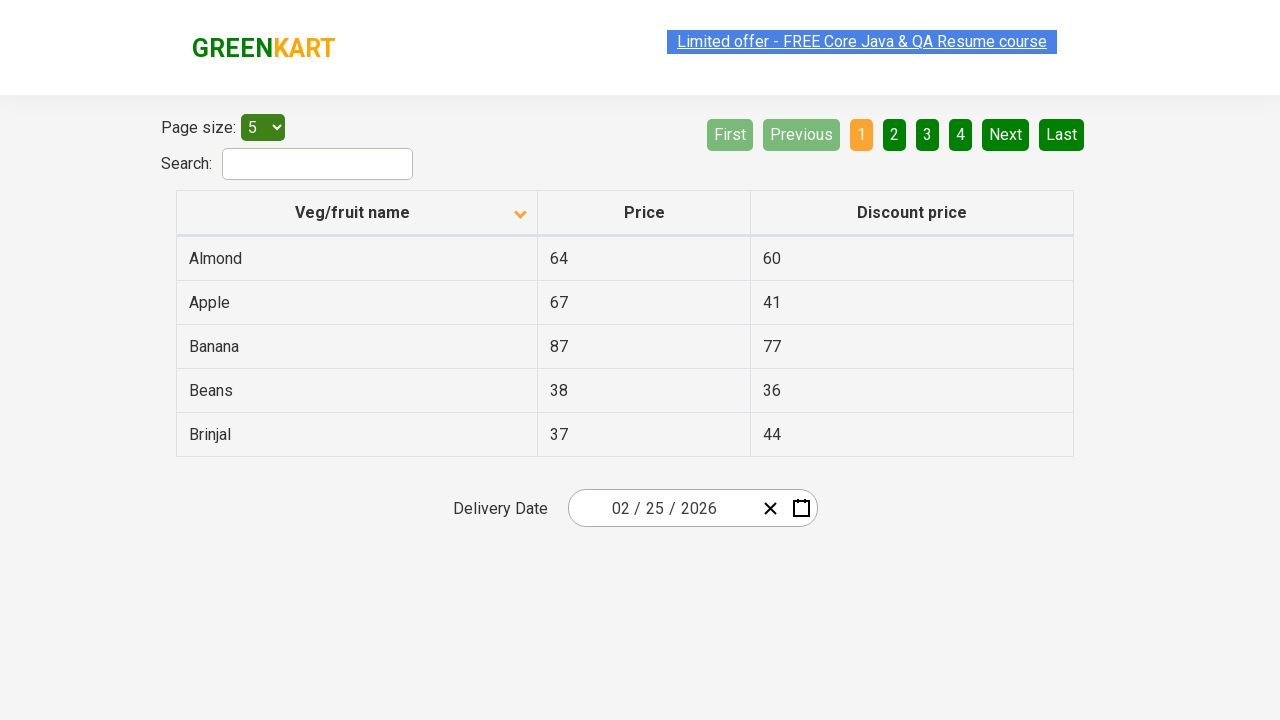

Created sorted version of original values for comparison
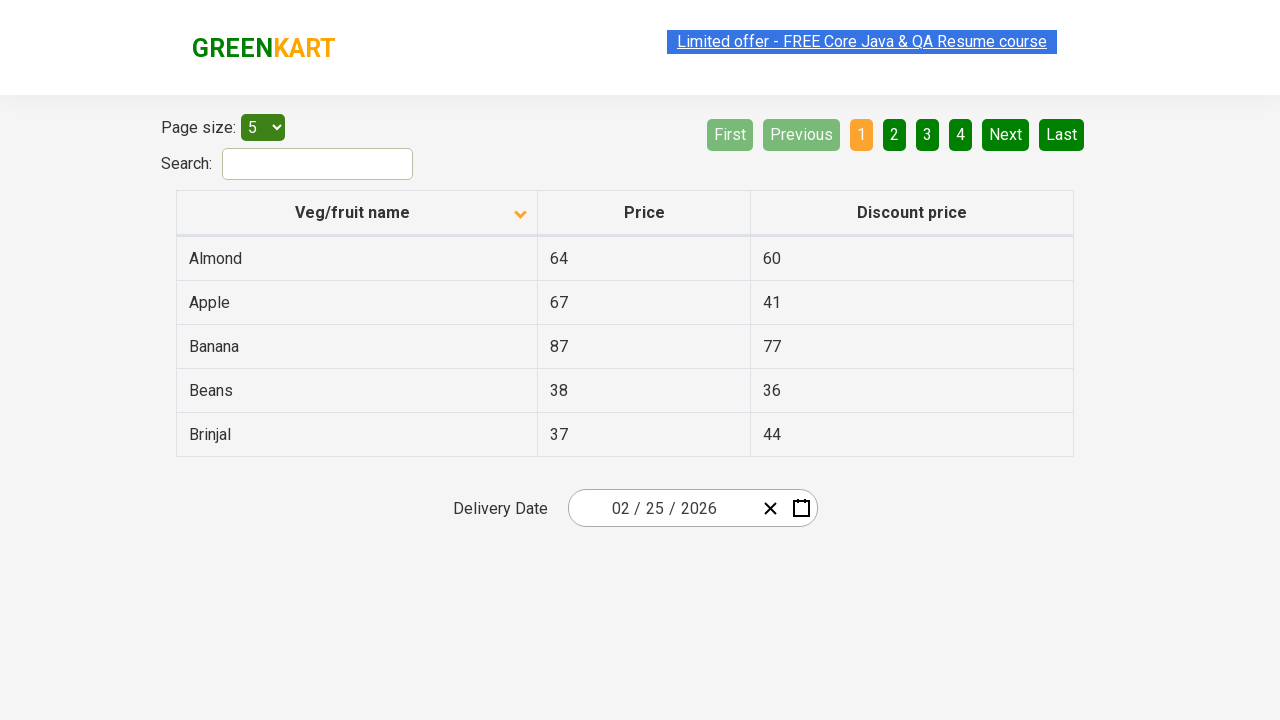

Verified table is sorted correctly
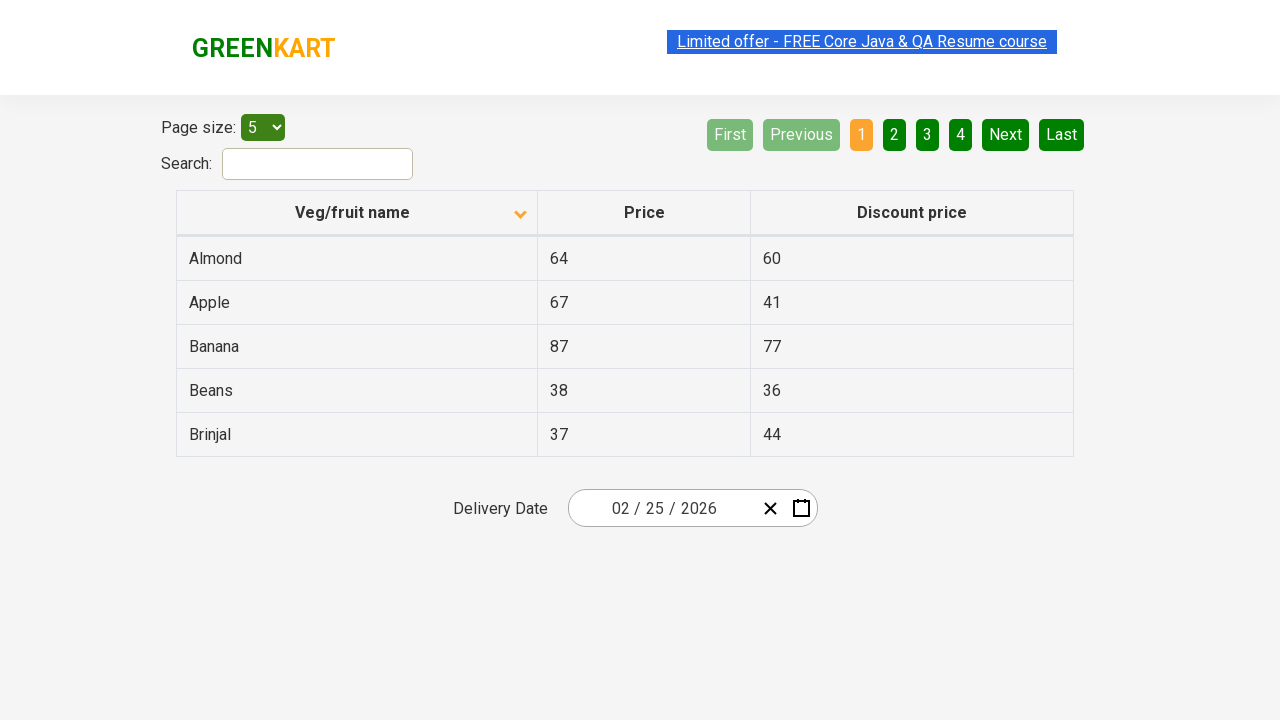

Searched for 'Cherry' on current page
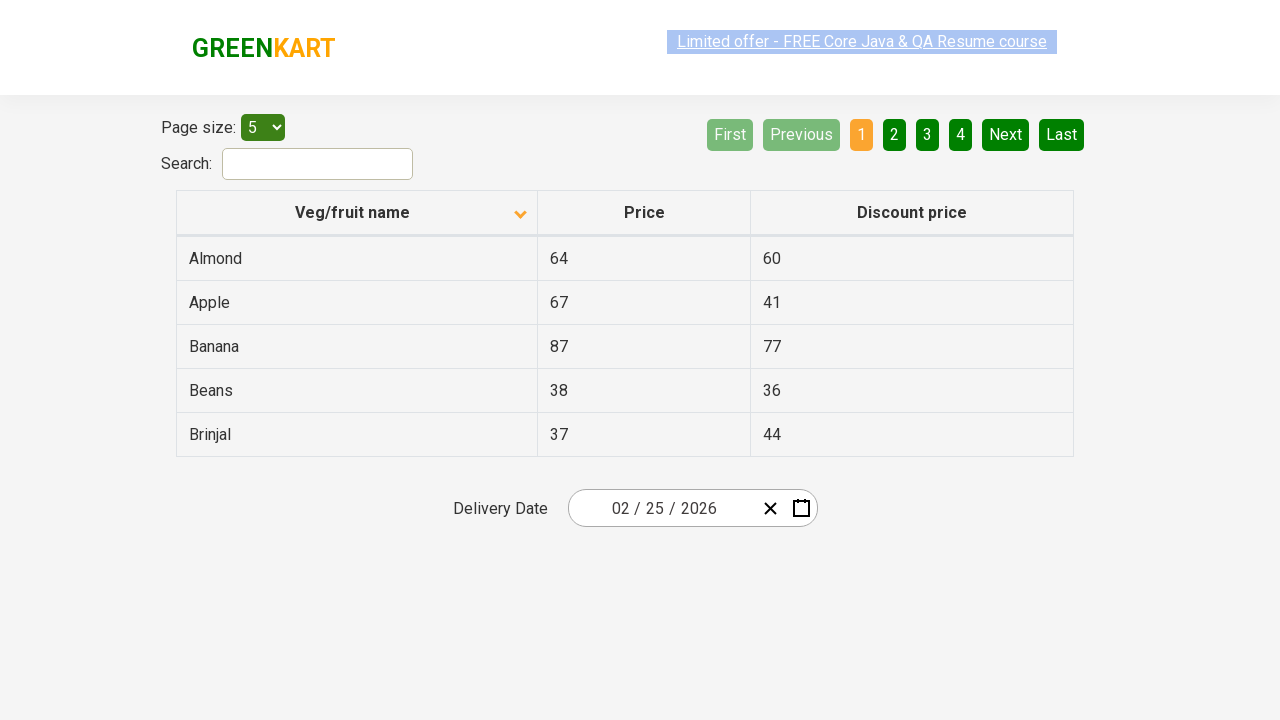

Cherry not found on current page, navigated to next page at (1006, 134) on [aria-label='Next']
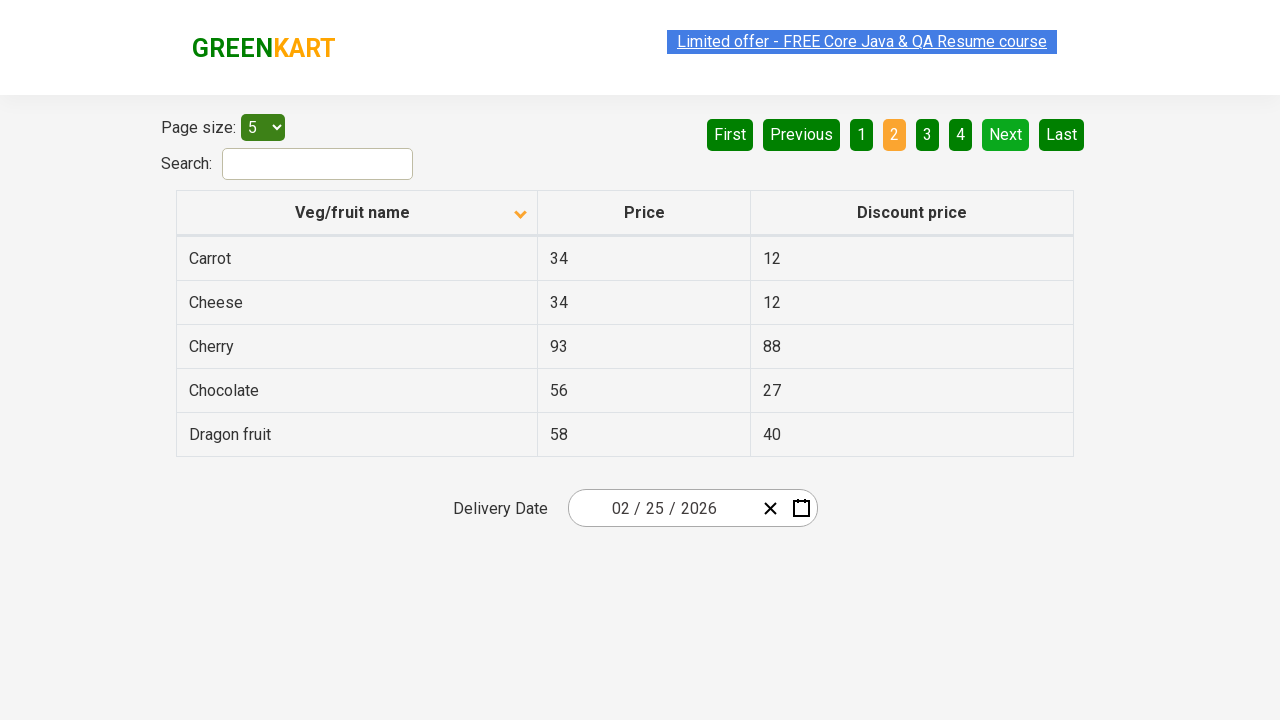

Searched for 'Cherry' on current page
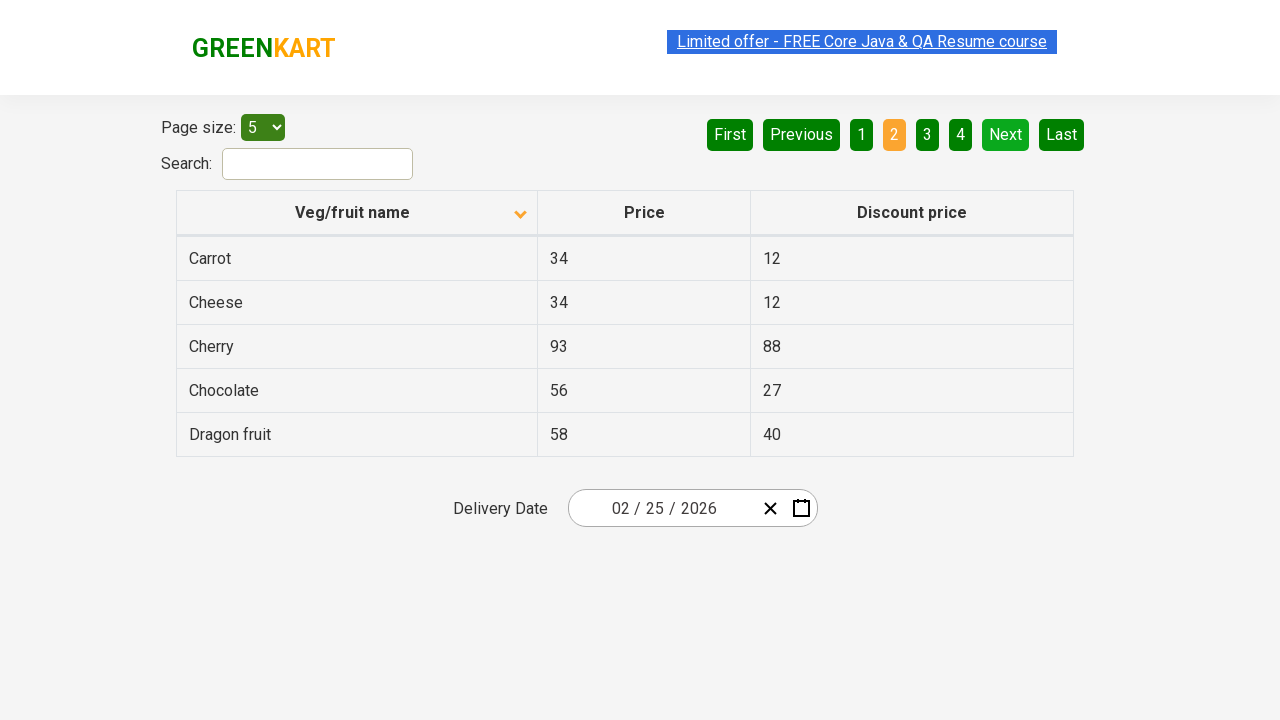

Found Cherry and retrieved its price: 93
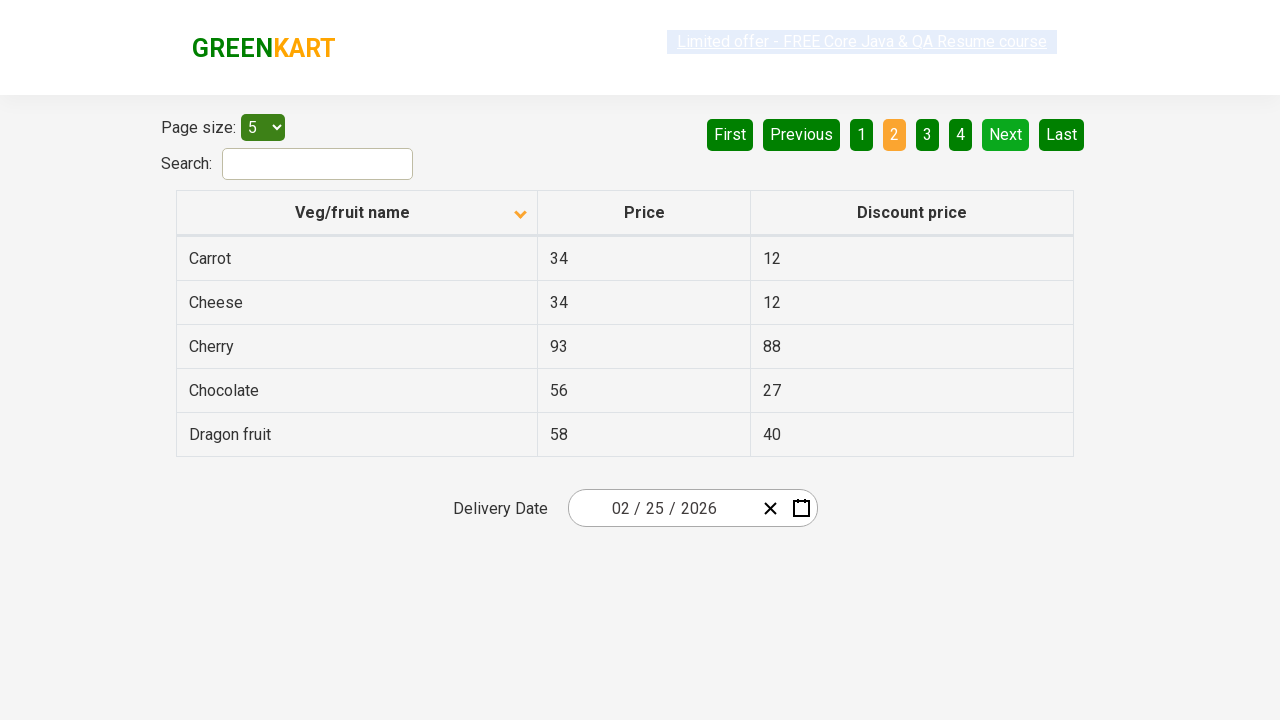

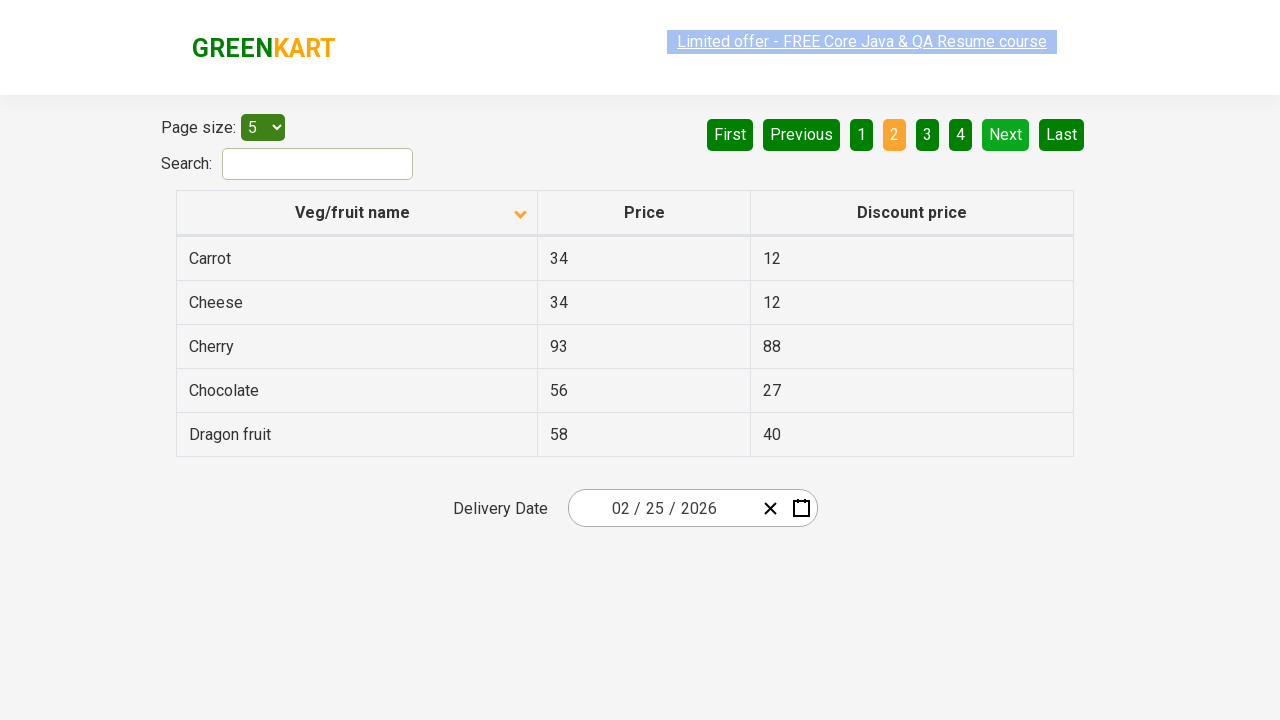